Fills out and submits a web form on the Selenium test page, then verifies the success message

Starting URL: https://www.selenium.dev/selenium/web/web-form.html

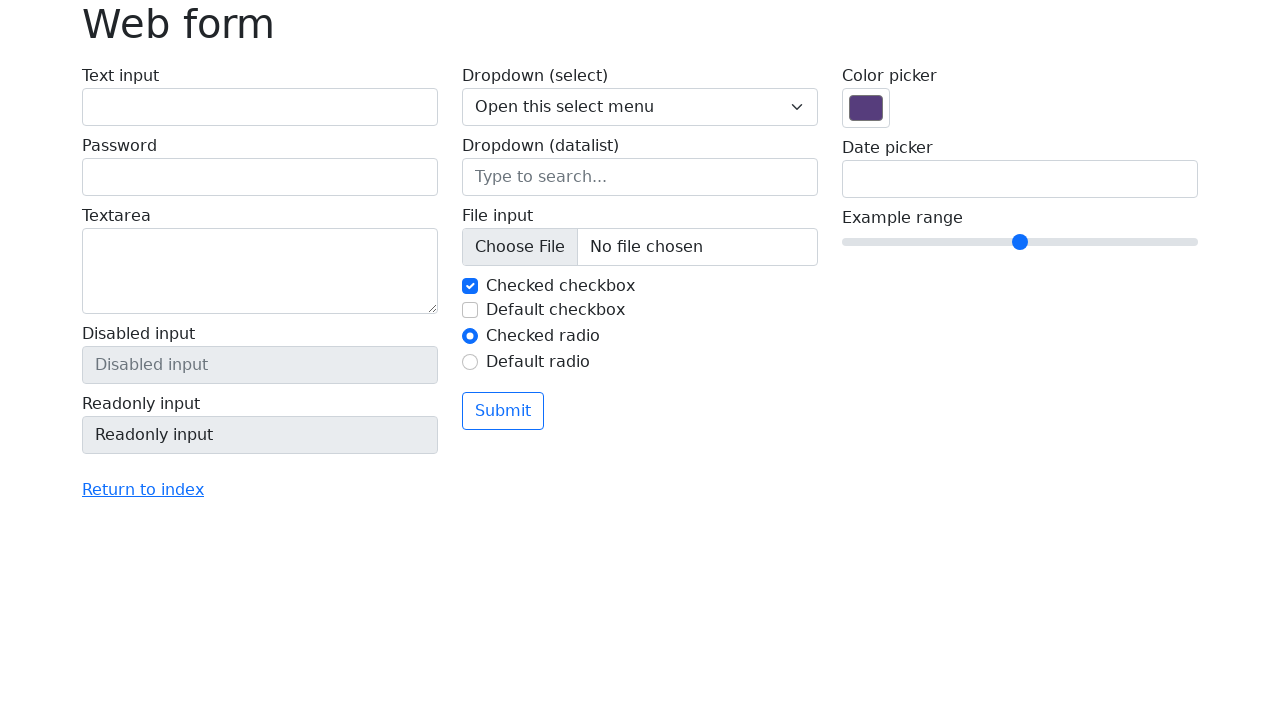

Filled text input field with 'Selenium' on input[name='my-text']
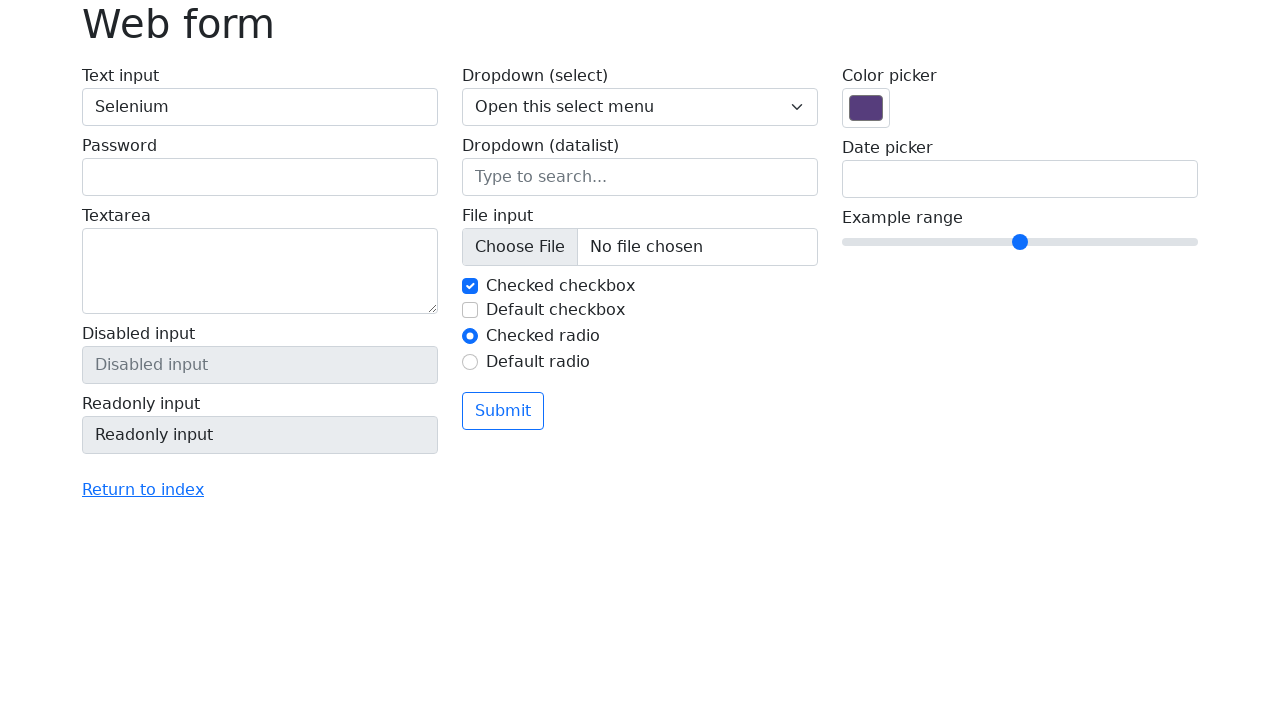

Clicked submit button at (503, 411) on button
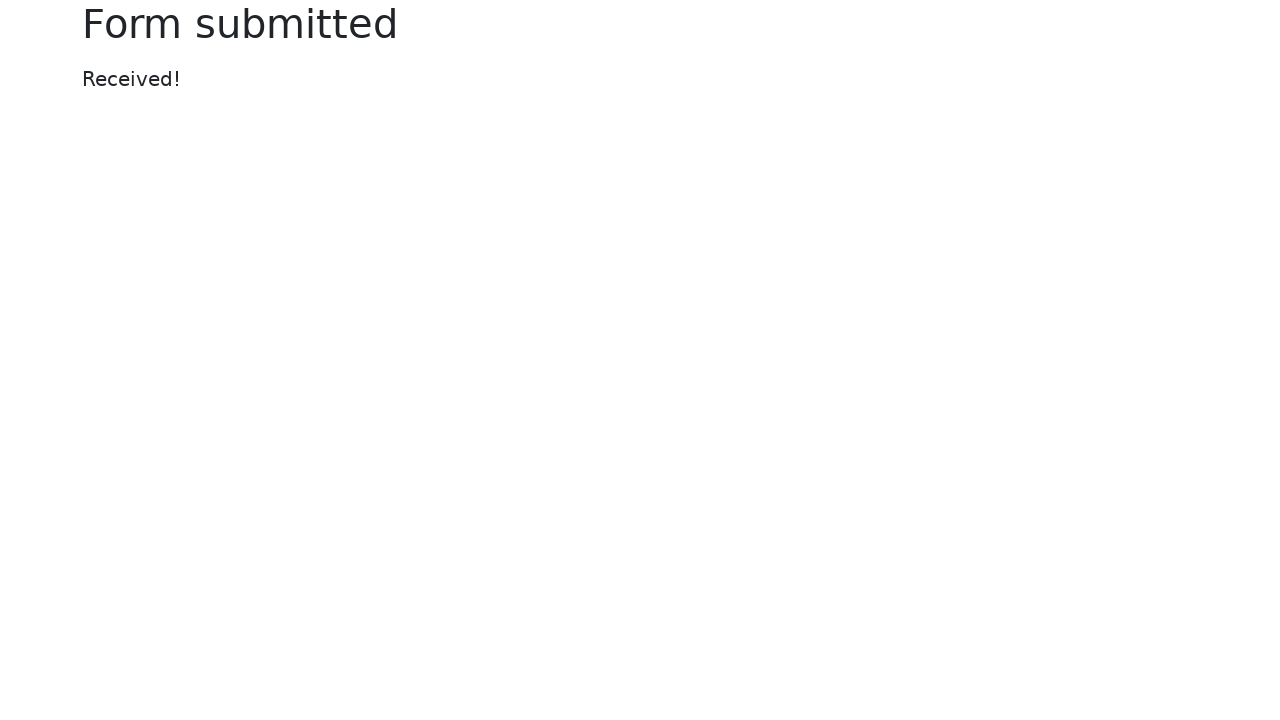

Success message element loaded
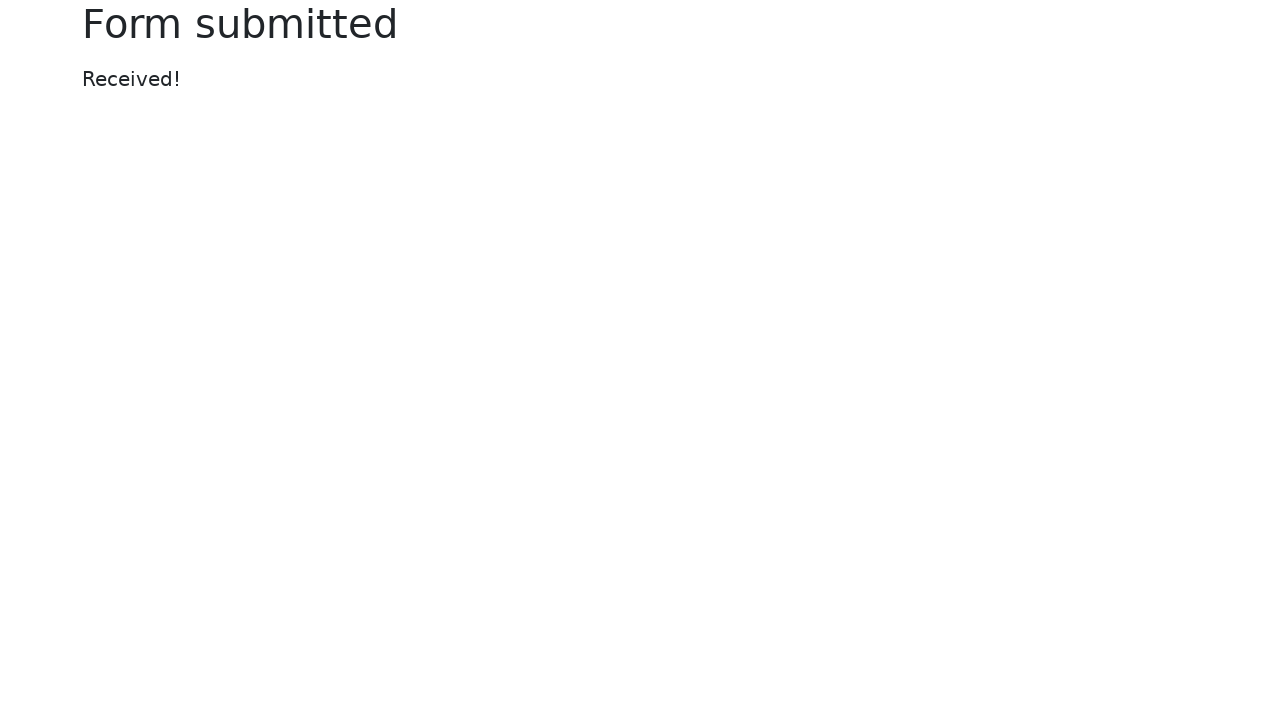

Retrieved success message text content
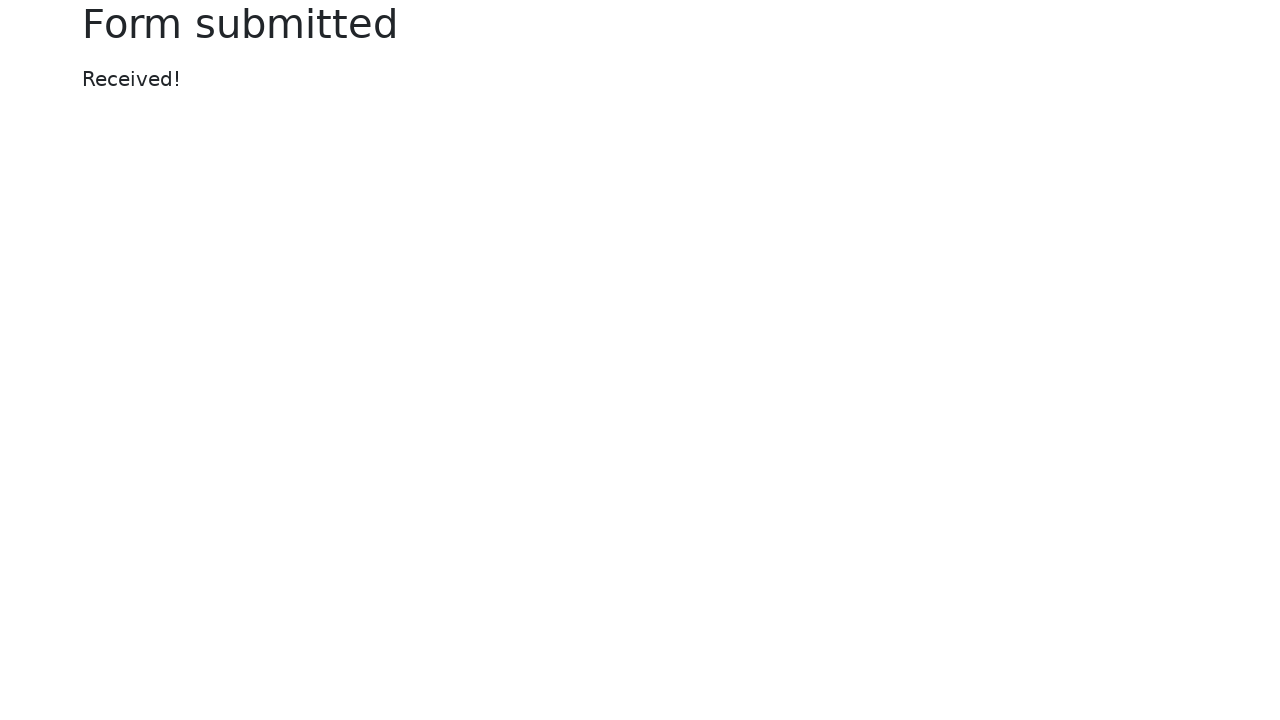

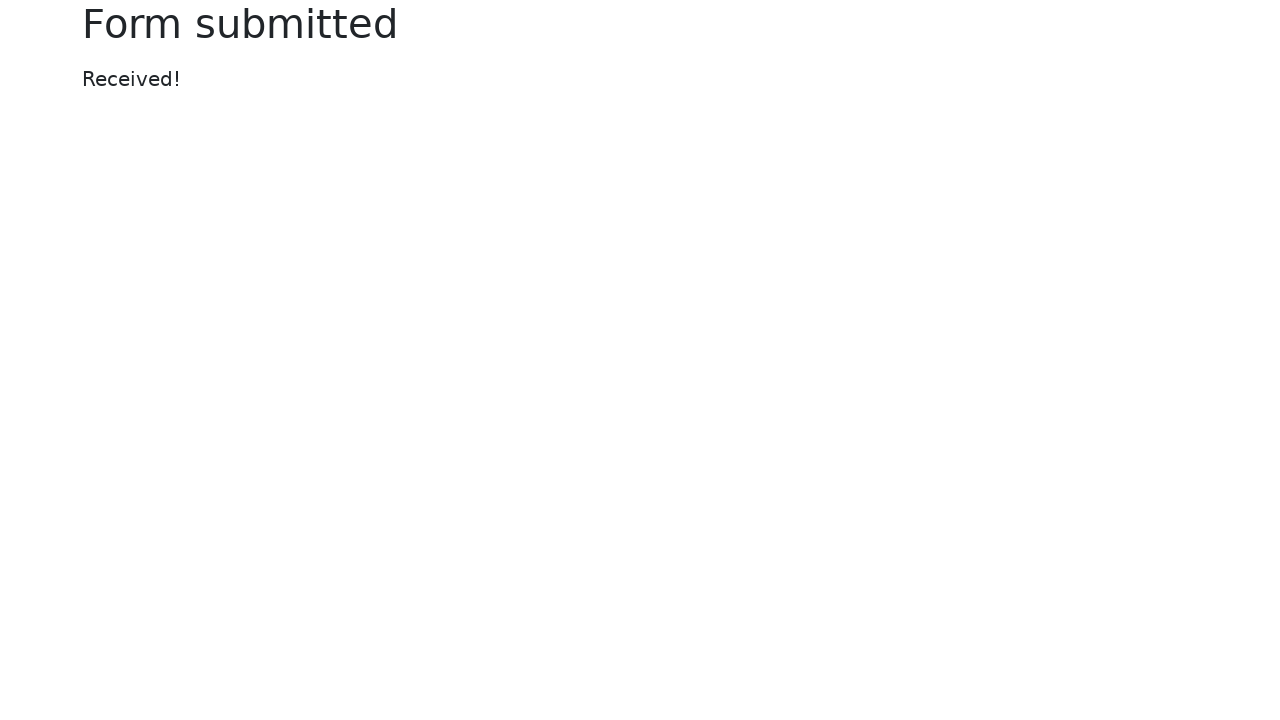